Tests mouse hover functionality by hovering over an avatar and verifying that additional user information (caption) becomes visible

Starting URL: http://the-internet.herokuapp.com/hovers

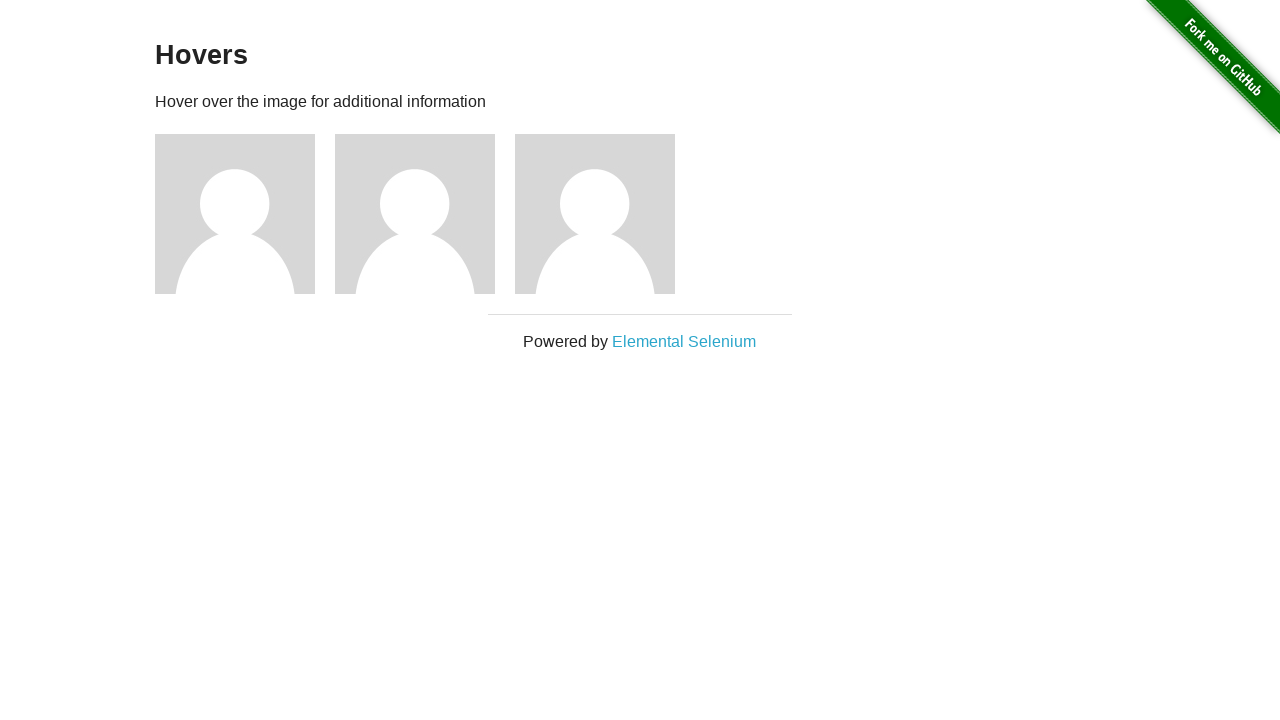

Hovered over the first avatar element at (245, 214) on .figure >> nth=0
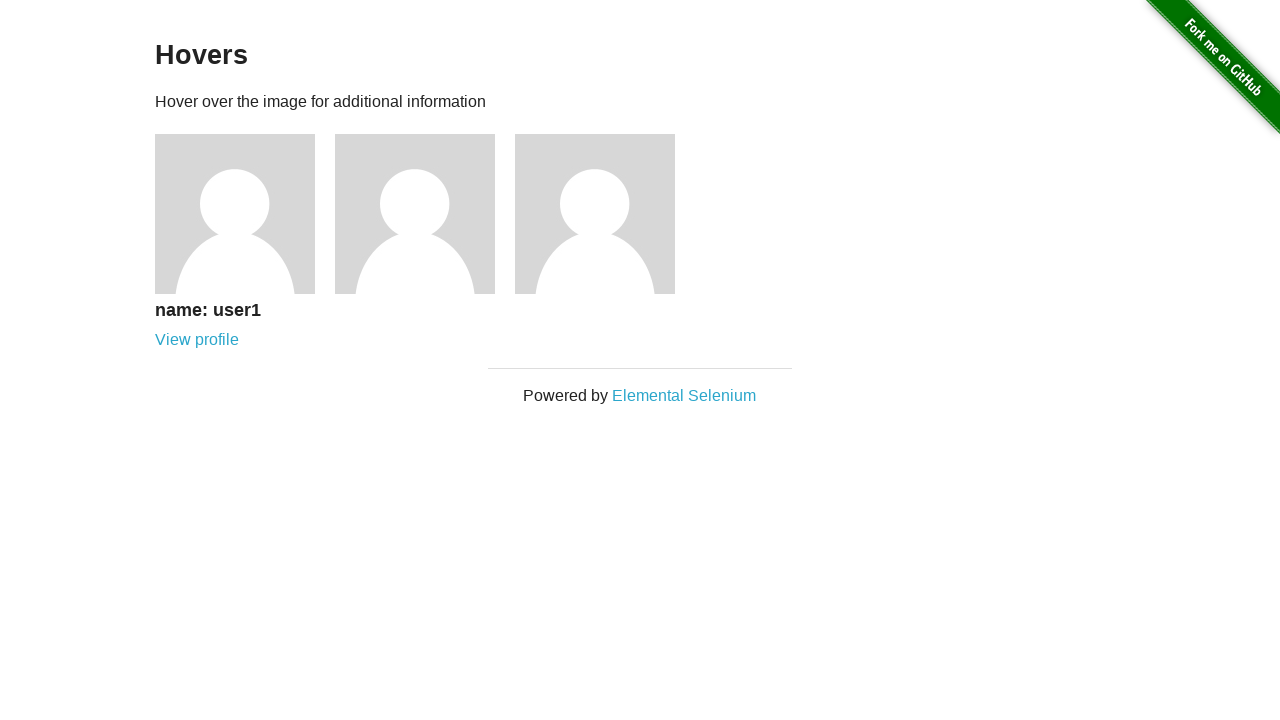

Verified that user information caption became visible on hover
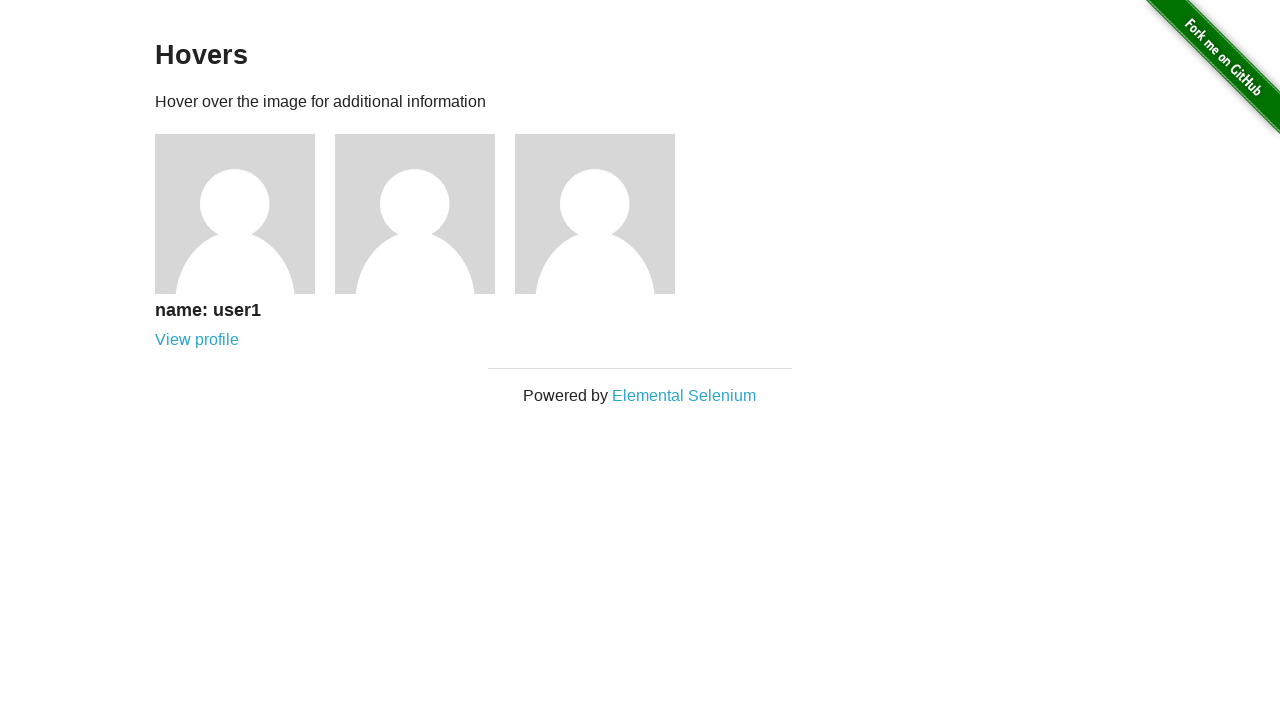

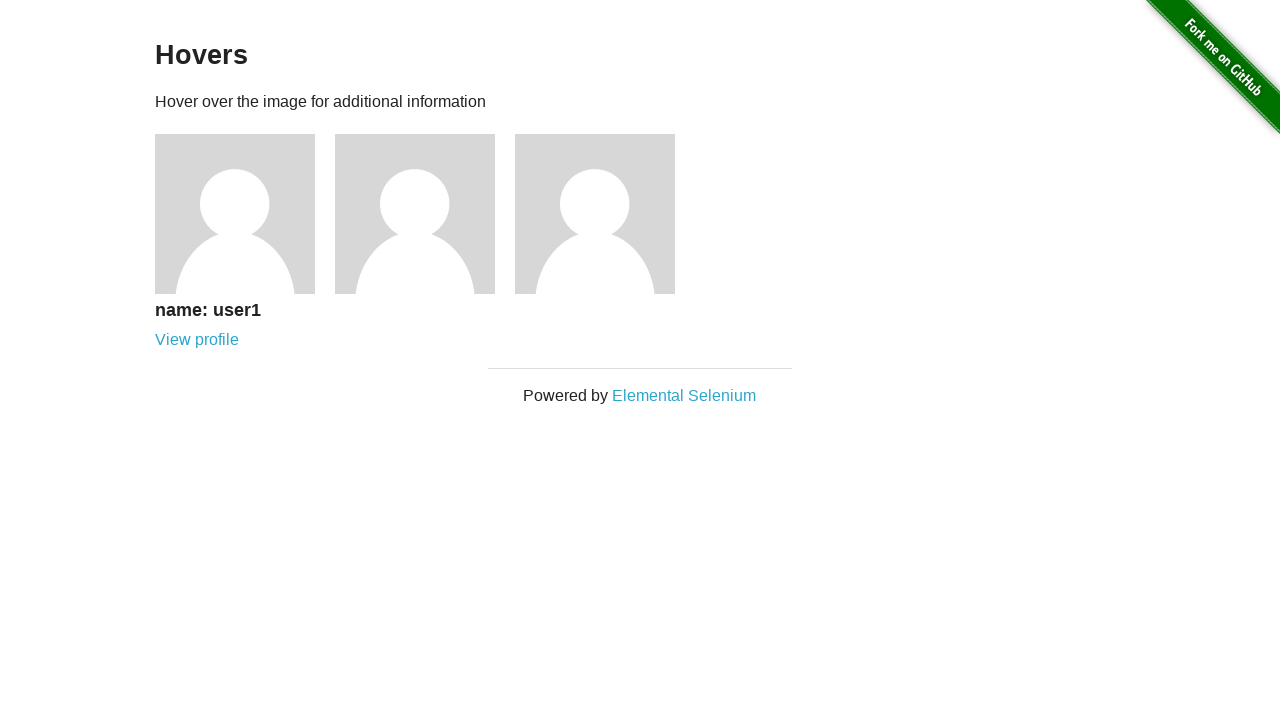